Navigates to the DemoQA automation practice form and verifies the email input field has the correct placeholder attribute value.

Starting URL: https://demoqa.com/automation-practice-form

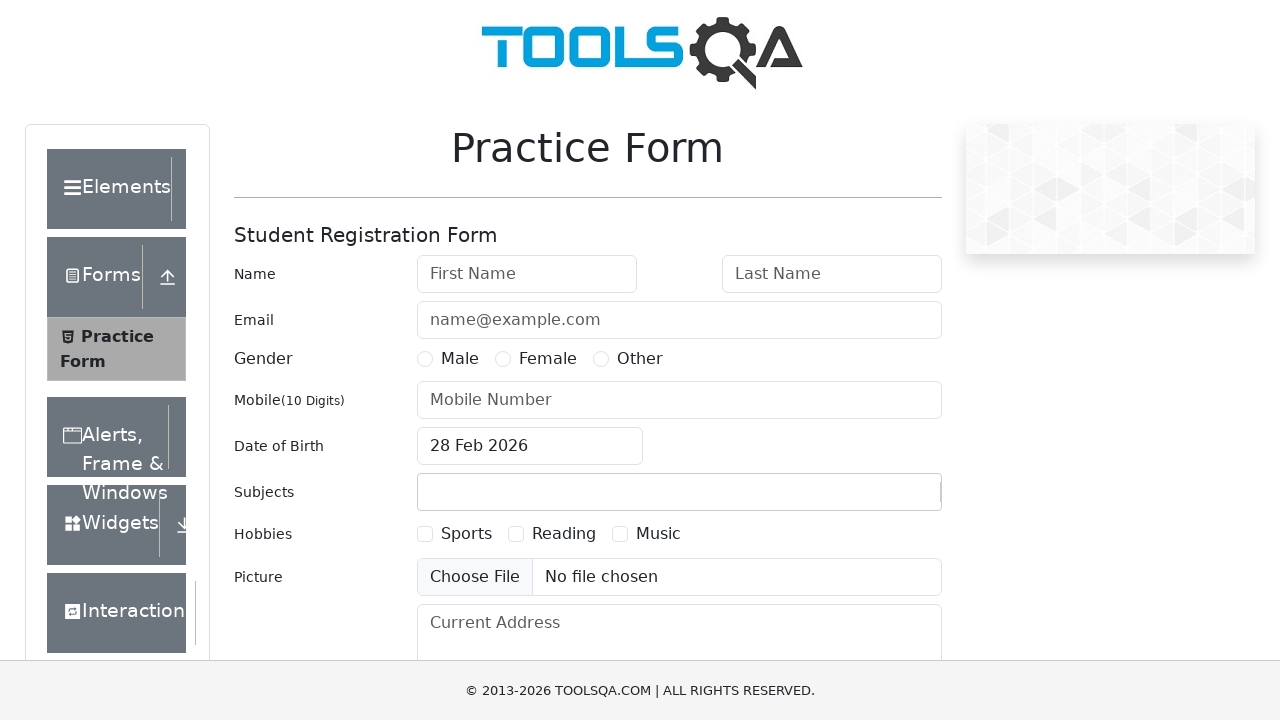

Navigated to DemoQA automation practice form
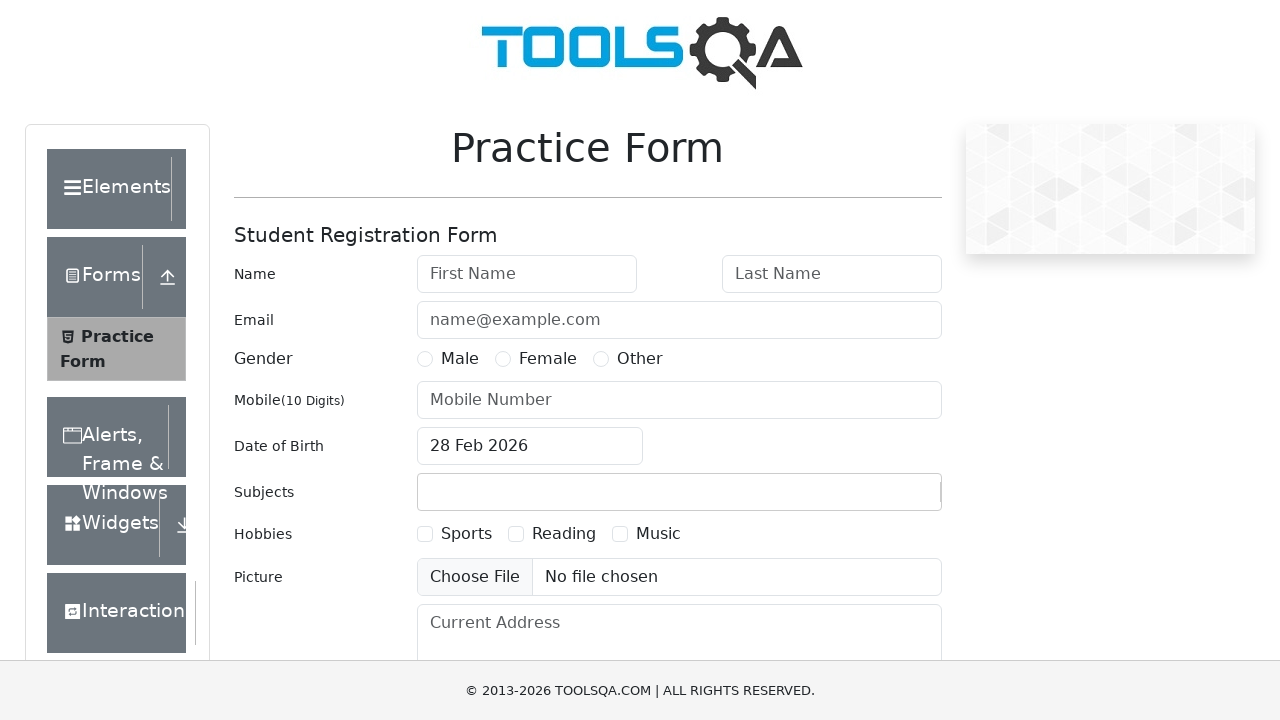

Email input field loaded and ready
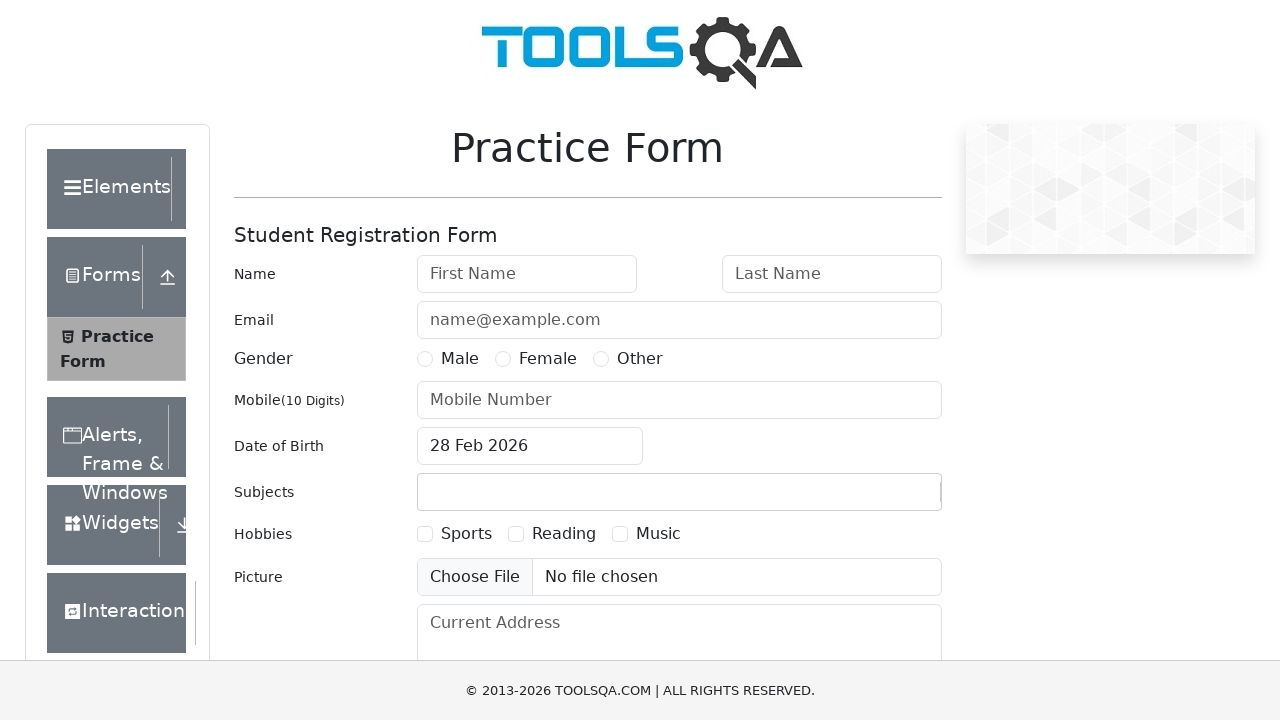

Retrieved placeholder attribute value: 'name@example.com'
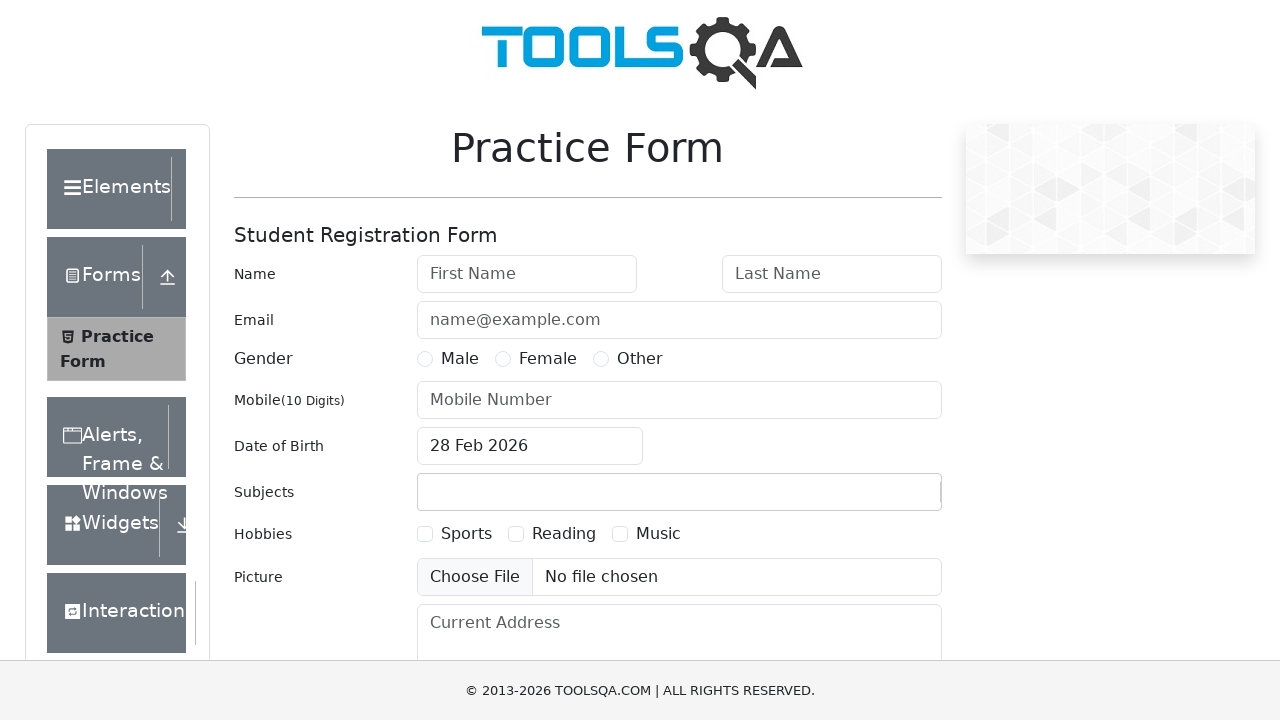

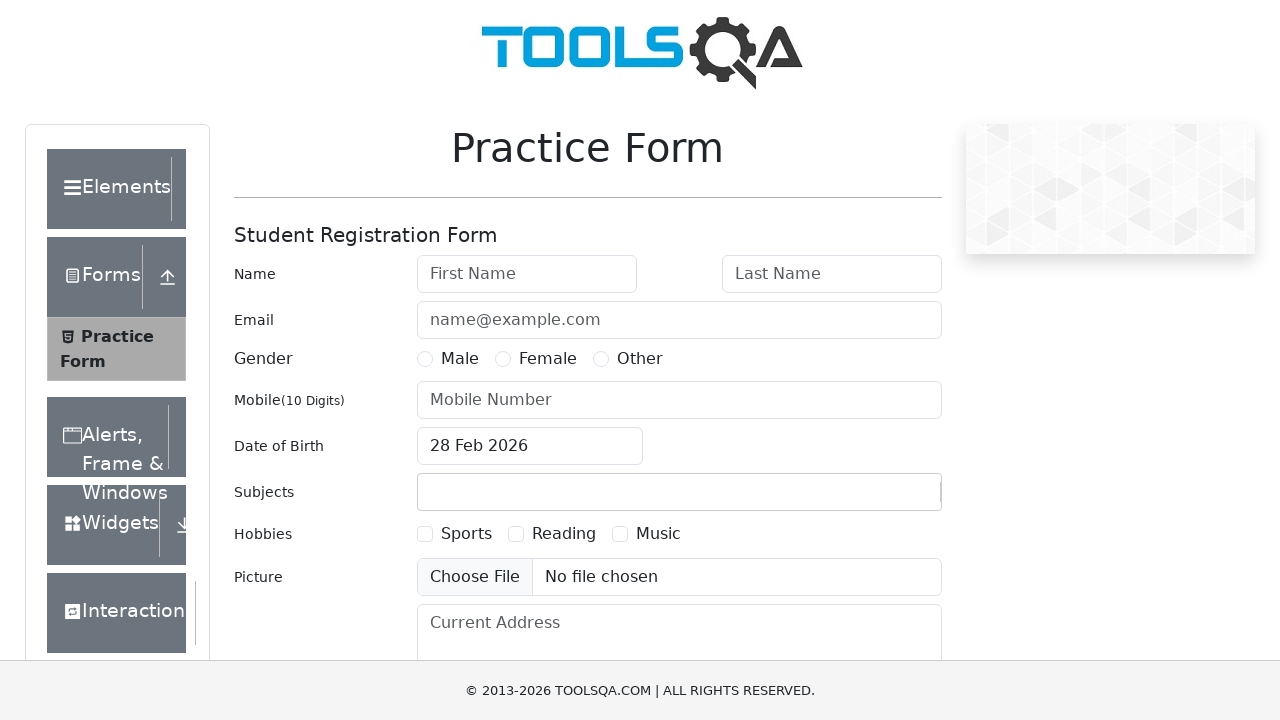